Tests navigation from an iframe page by clicking a link that opens a new window, then switches to that window and verifies the page heading text.

Starting URL: https://the-internet.herokuapp.com/iframe

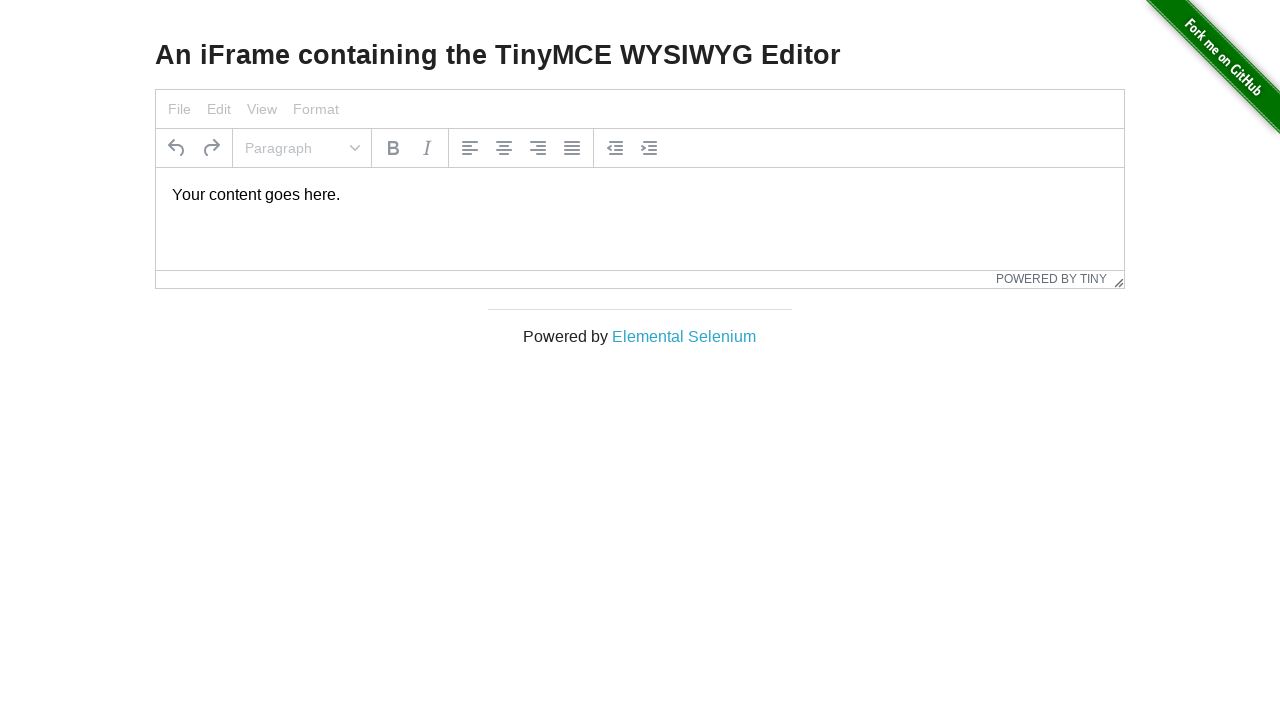

Navigated to iframe page
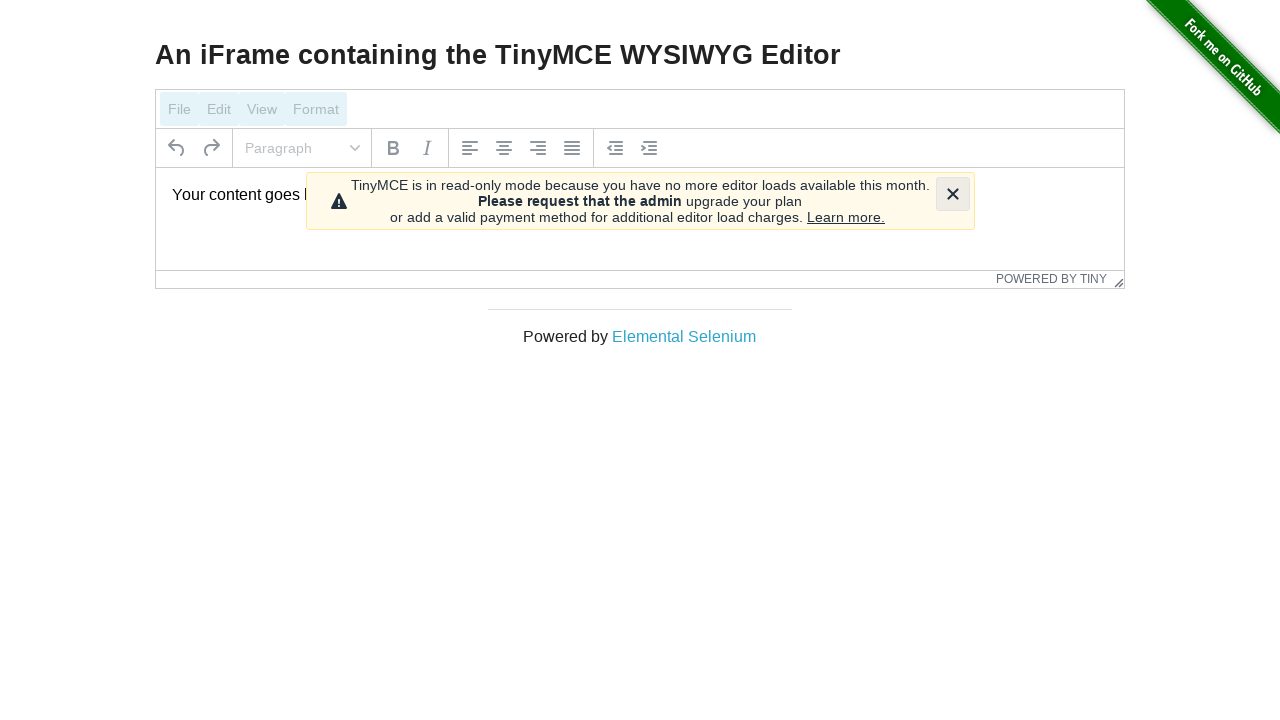

Clicked 'Elemental Selenium' link at (684, 336) on a:has-text('Elemental Selenium')
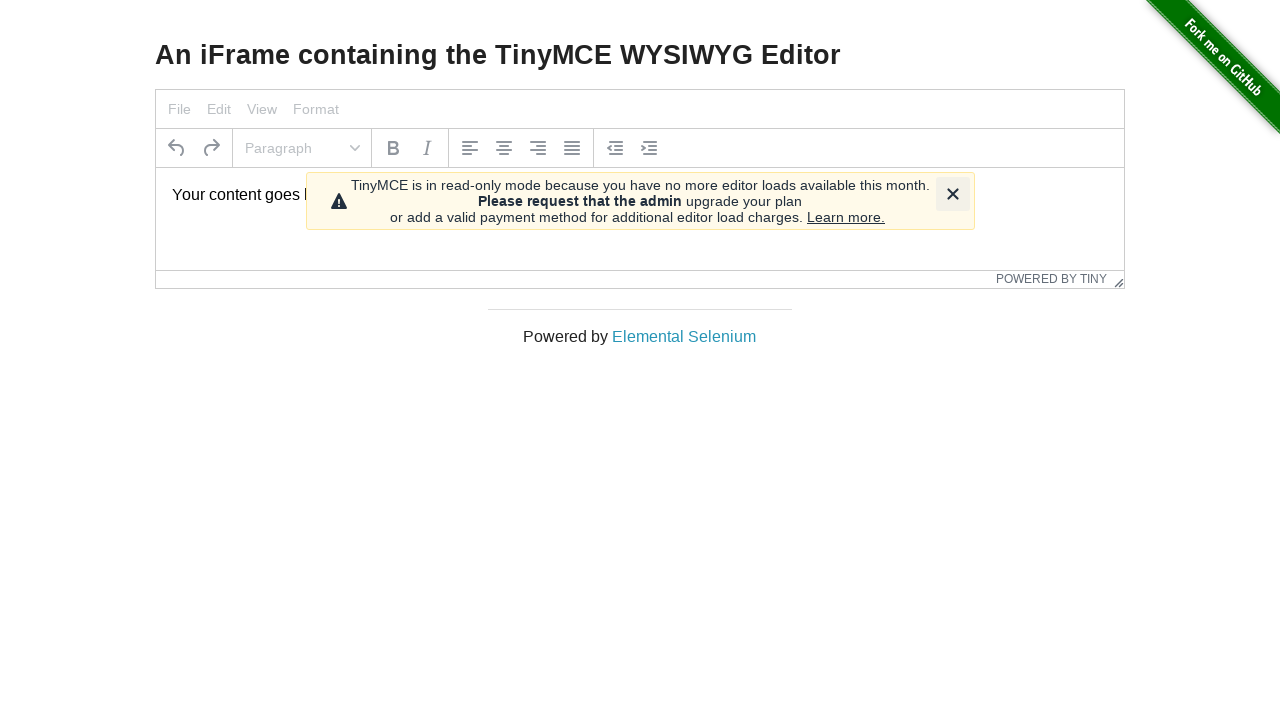

New window opened with 'Elemental Selenium' link click at (684, 336) on a:has-text('Elemental Selenium')
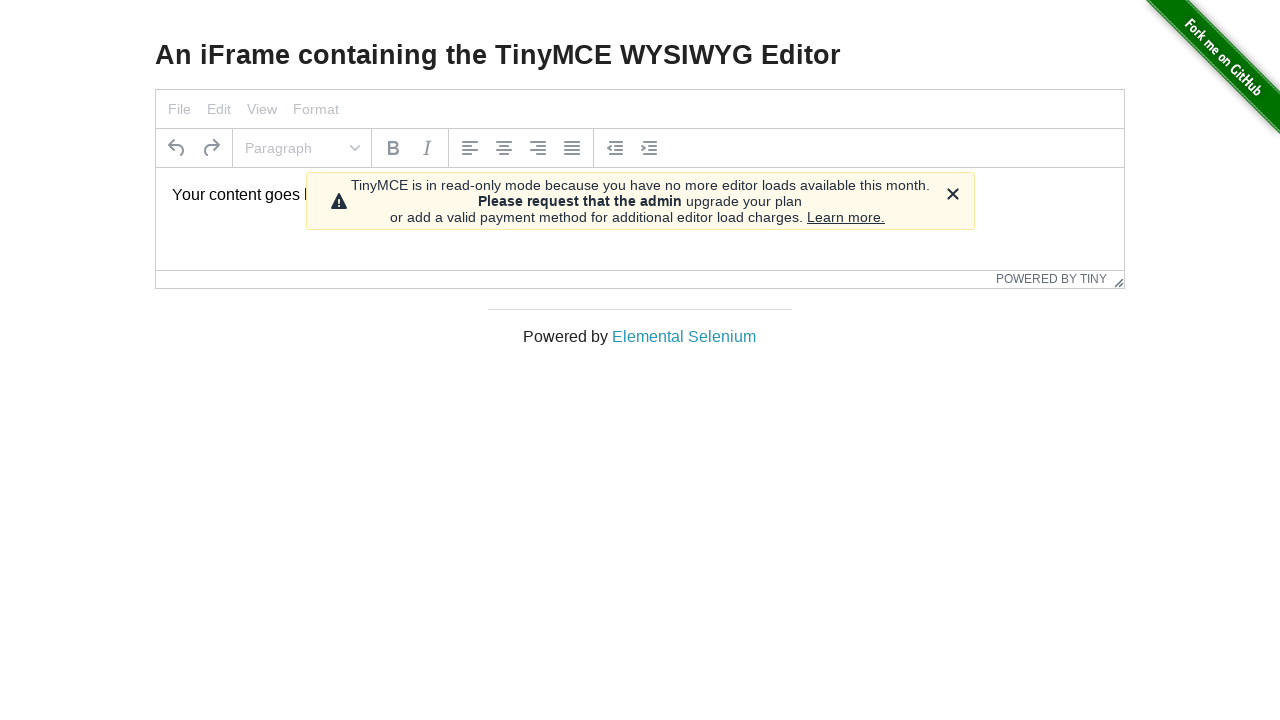

New page finished loading
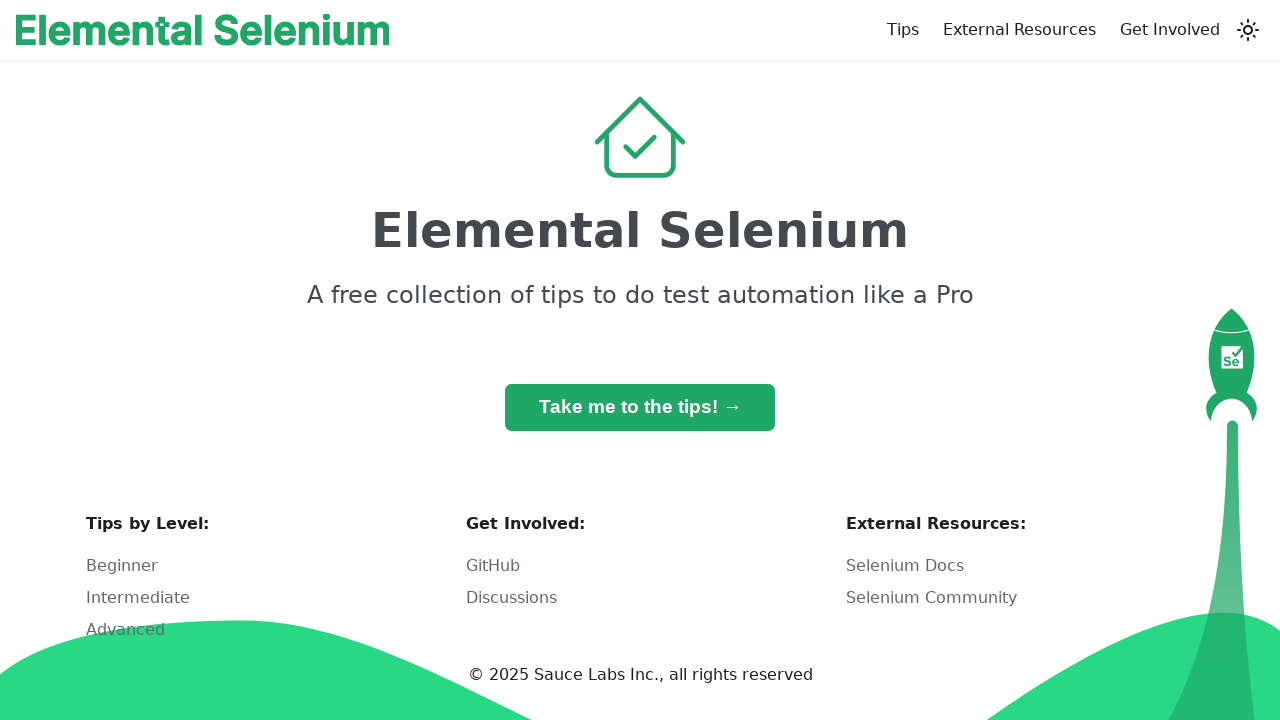

H1 heading element is visible on new page
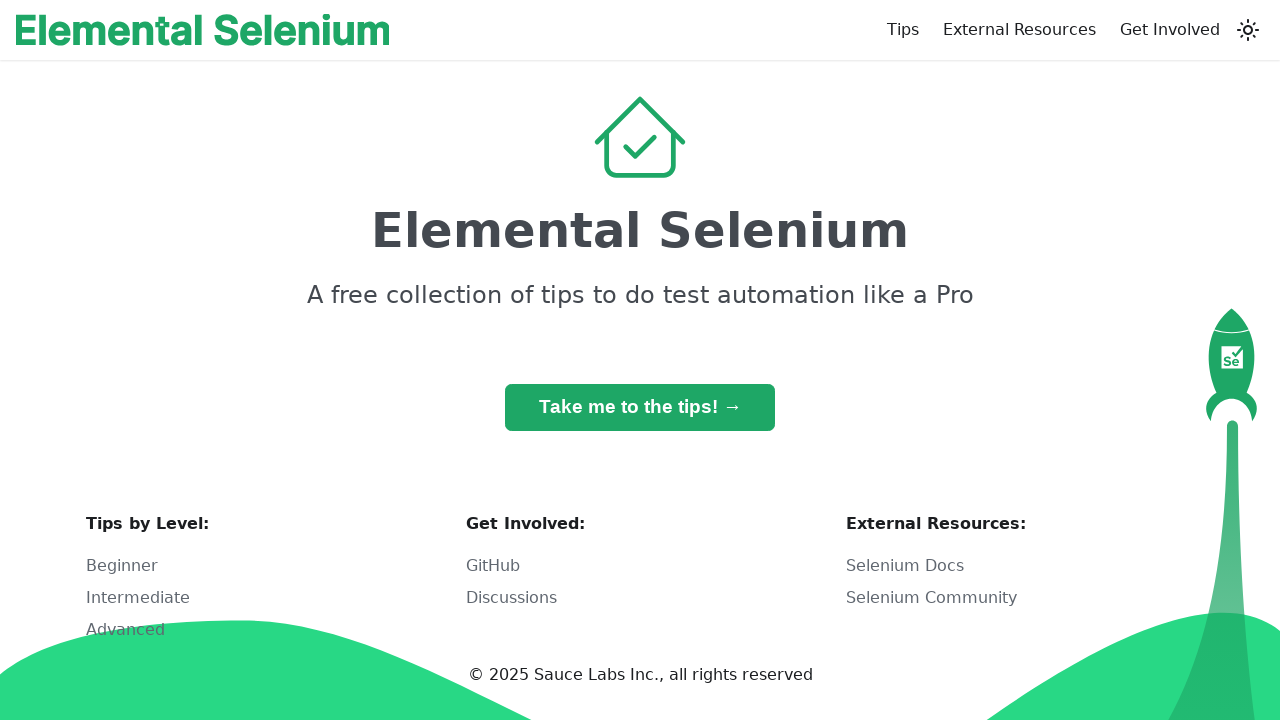

Verified h1 heading text is 'Elemental Selenium'
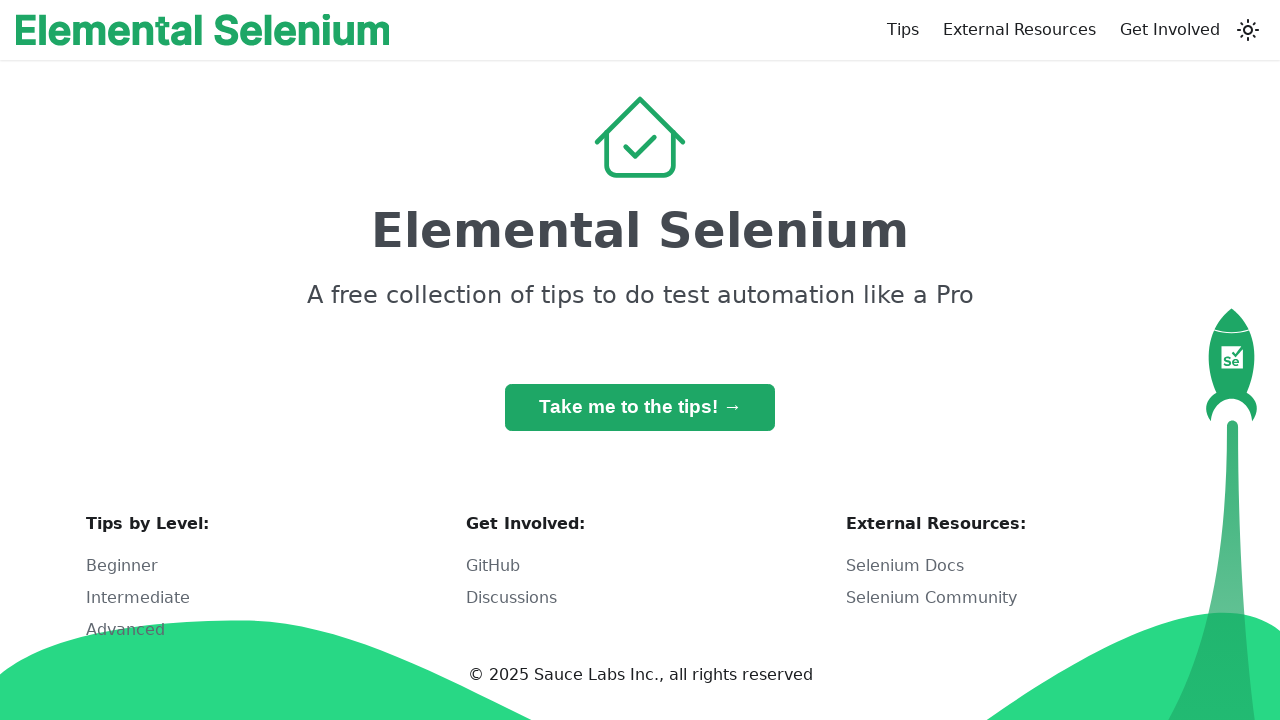

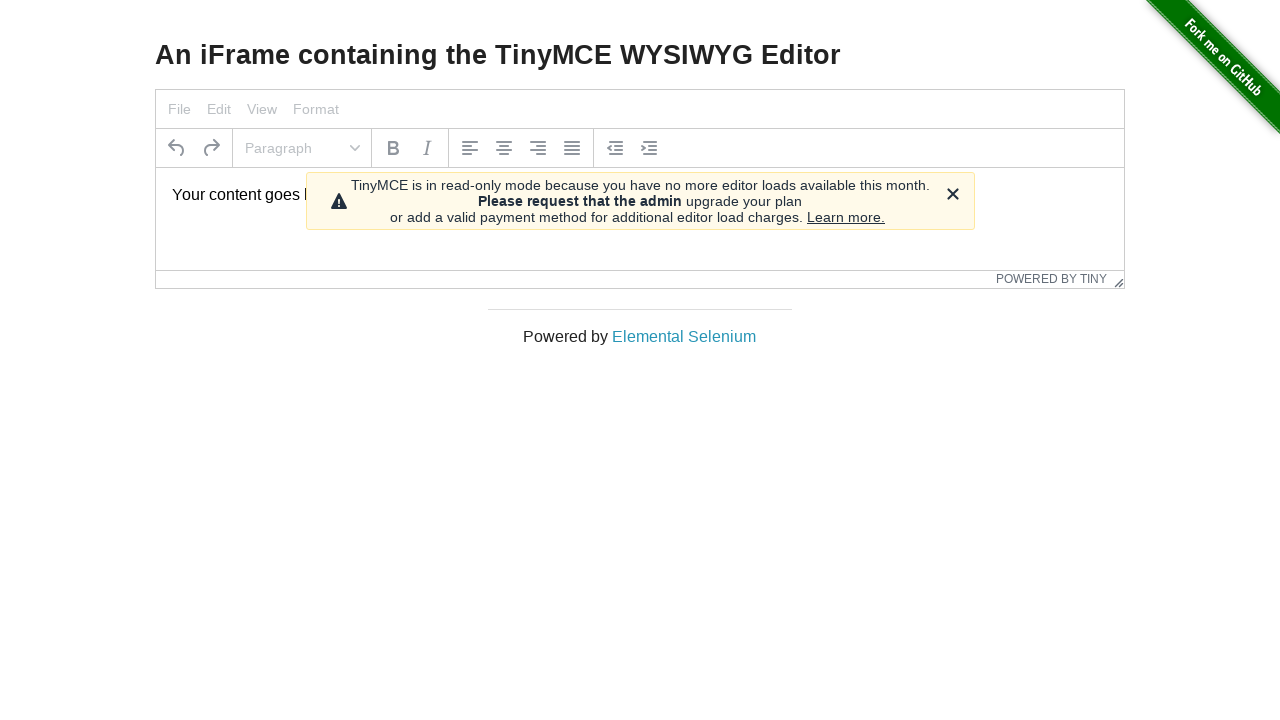